Tests the sorting functionality of a web table by navigating to Top Deals page, changing items per page to 20, clicking the fruit name column header to sort, and verifying the table sorts correctly.

Starting URL: https://rahulshettyacademy.com/seleniumPractise/#/

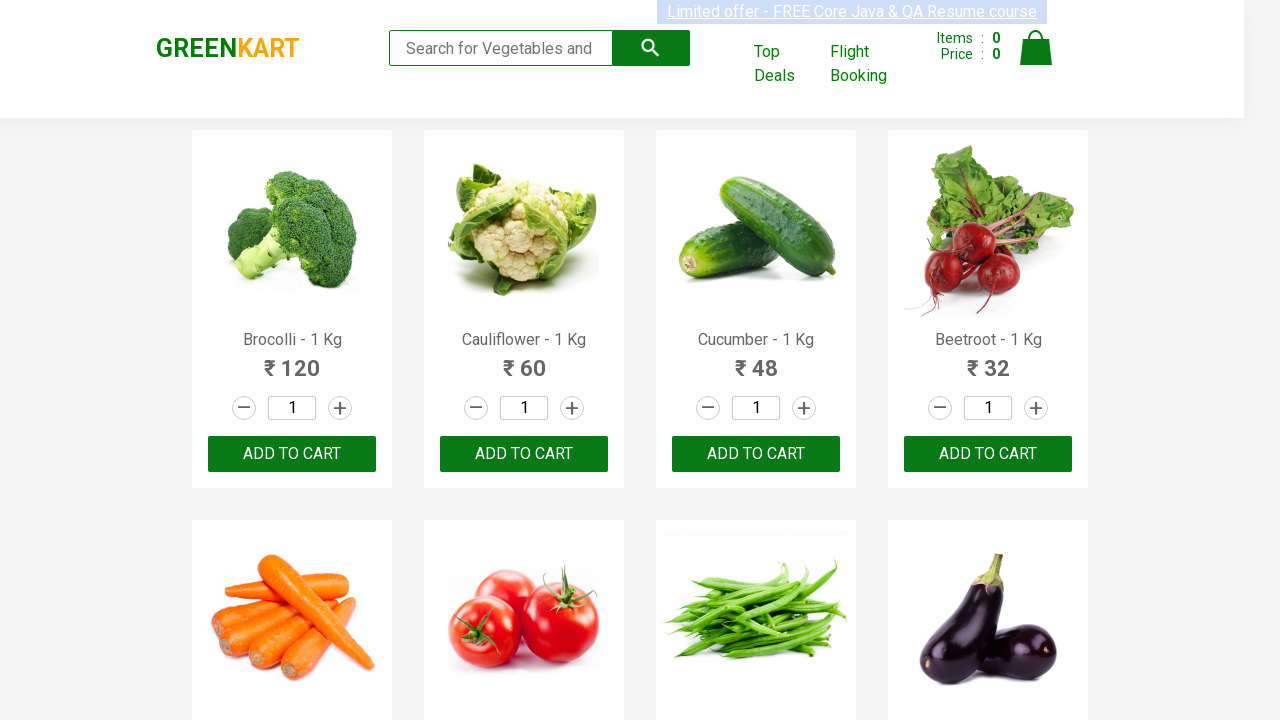

Clicked 'Top Deals' link at (787, 64) on text=Top Deals
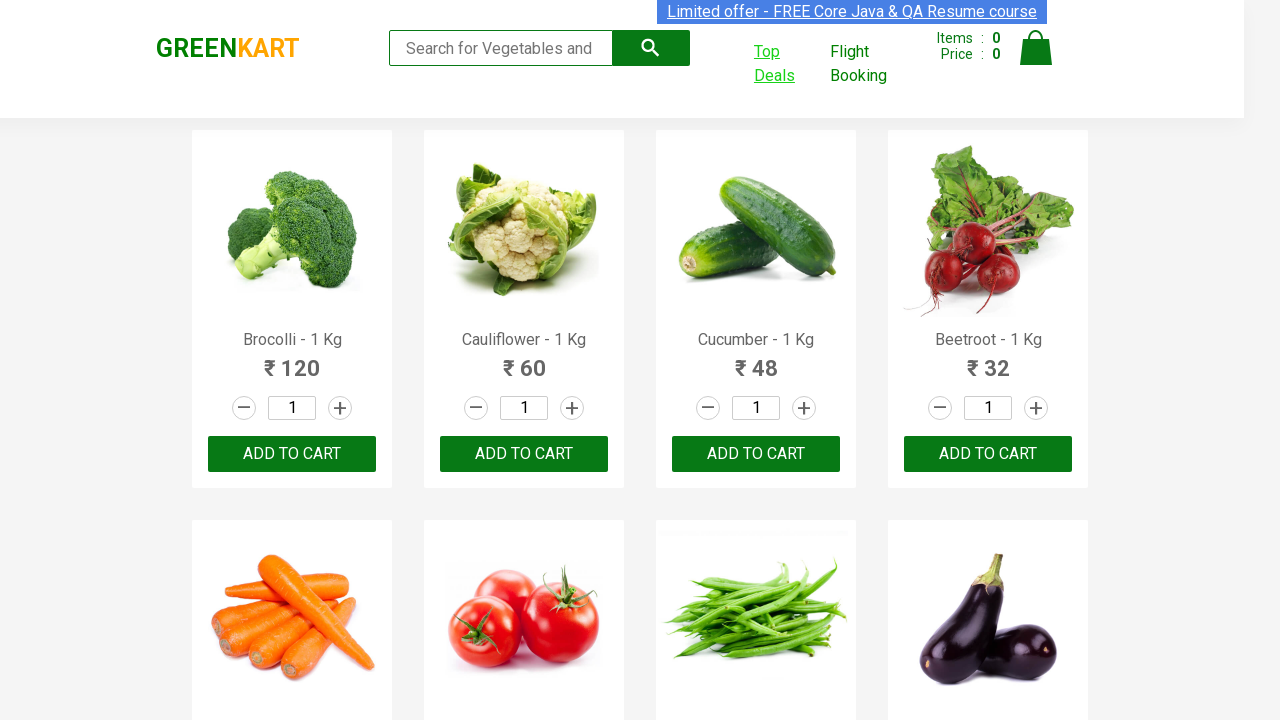

Clicked 'Top Deals' link to open new tab at (787, 64) on text=Top Deals
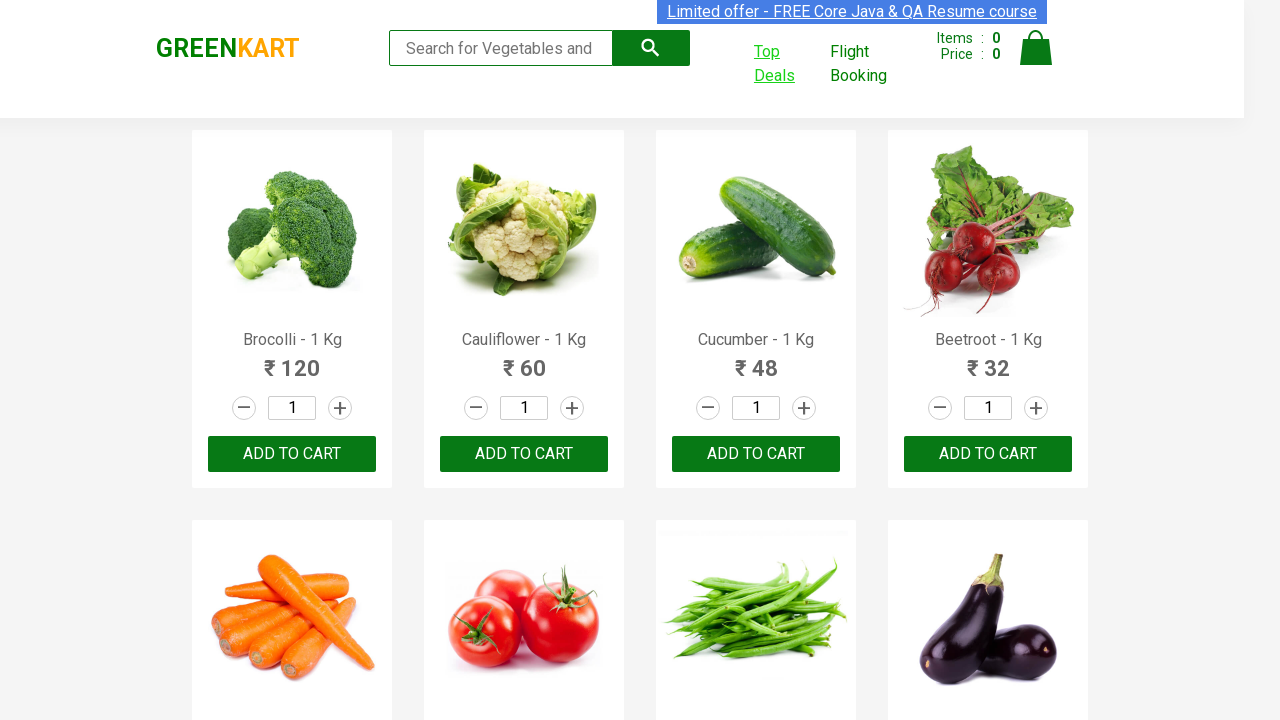

New tab opened and page loaded
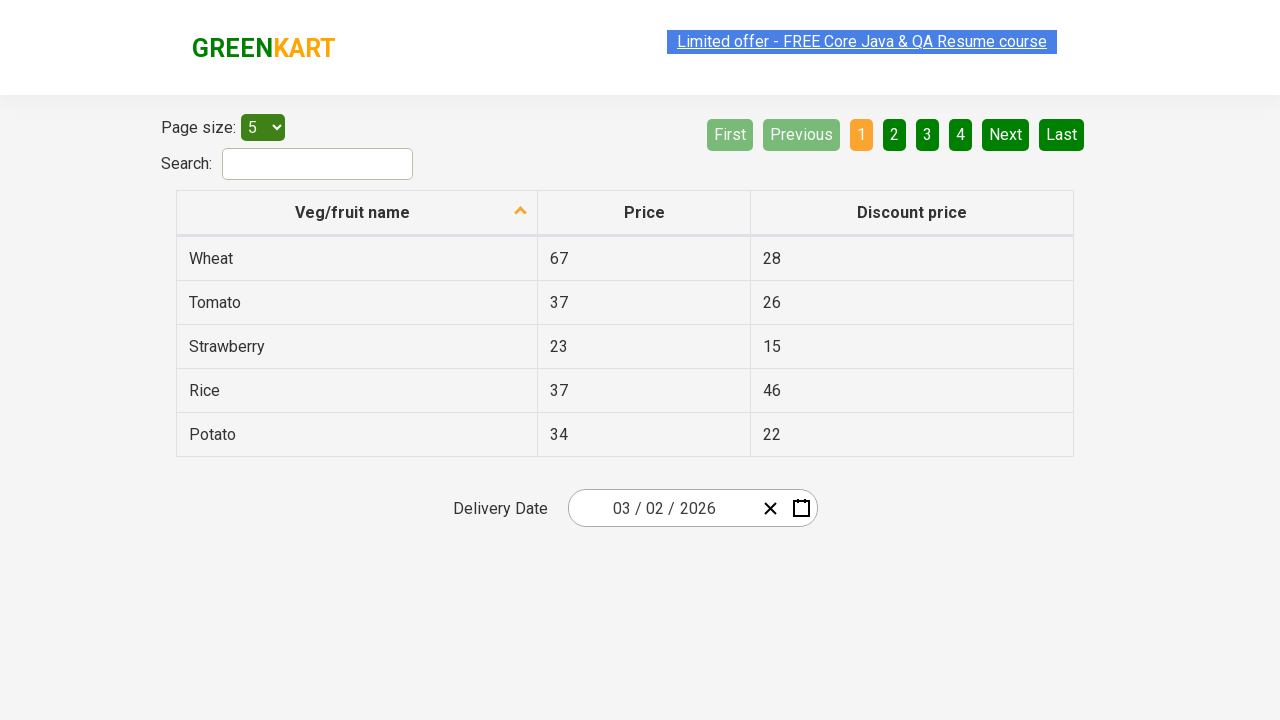

Selected 20 items per page from dropdown on select#page-menu
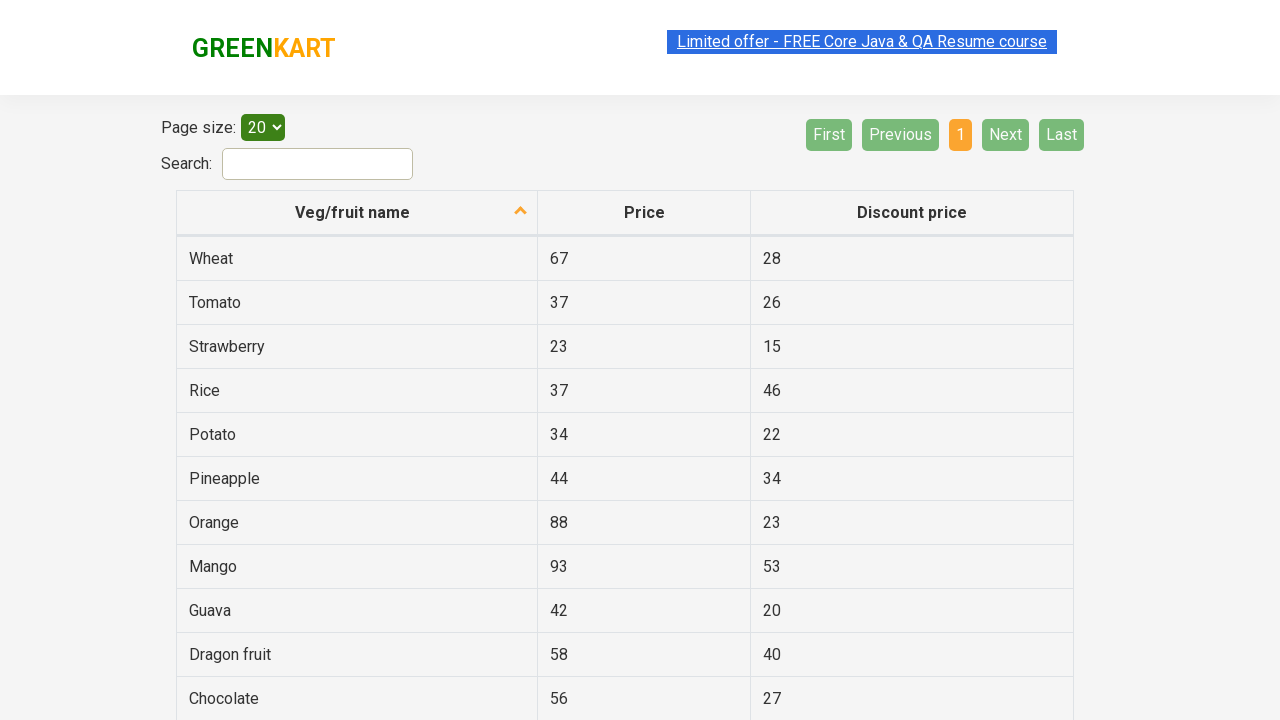

Table updated after changing items per page
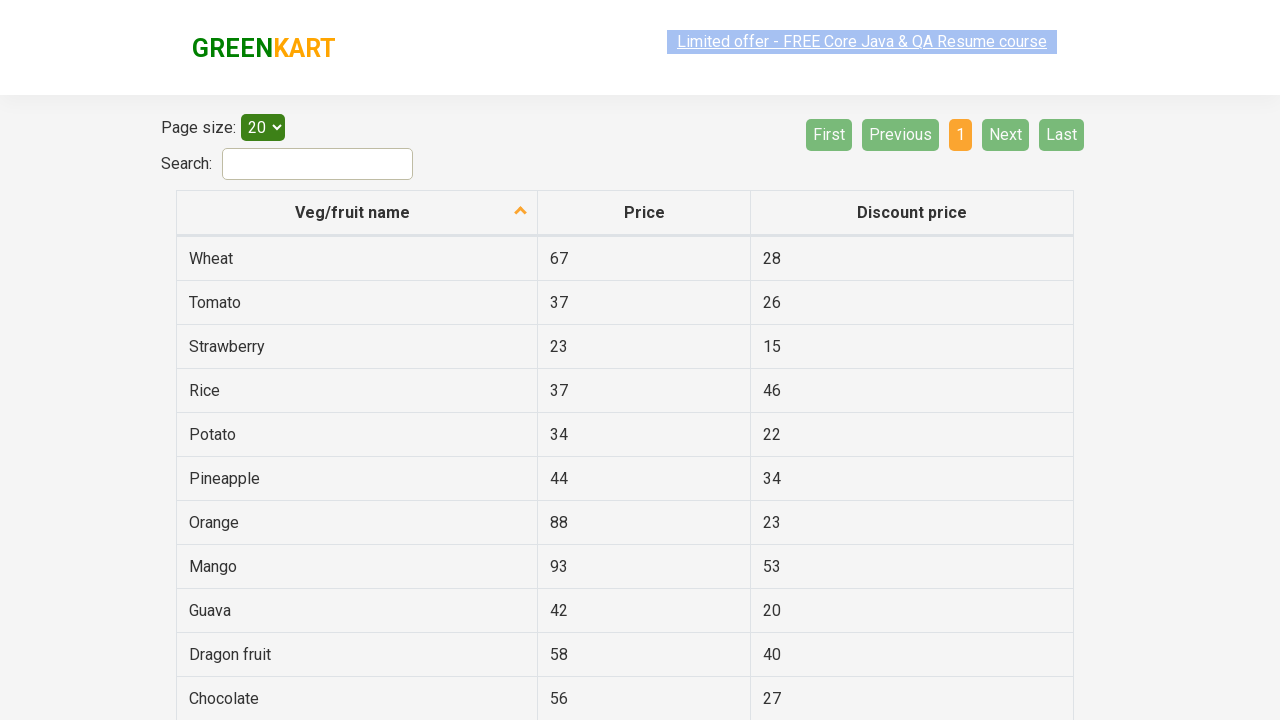

Clicked fruit name column header to sort at (357, 213) on th[aria-label*='fruit name']
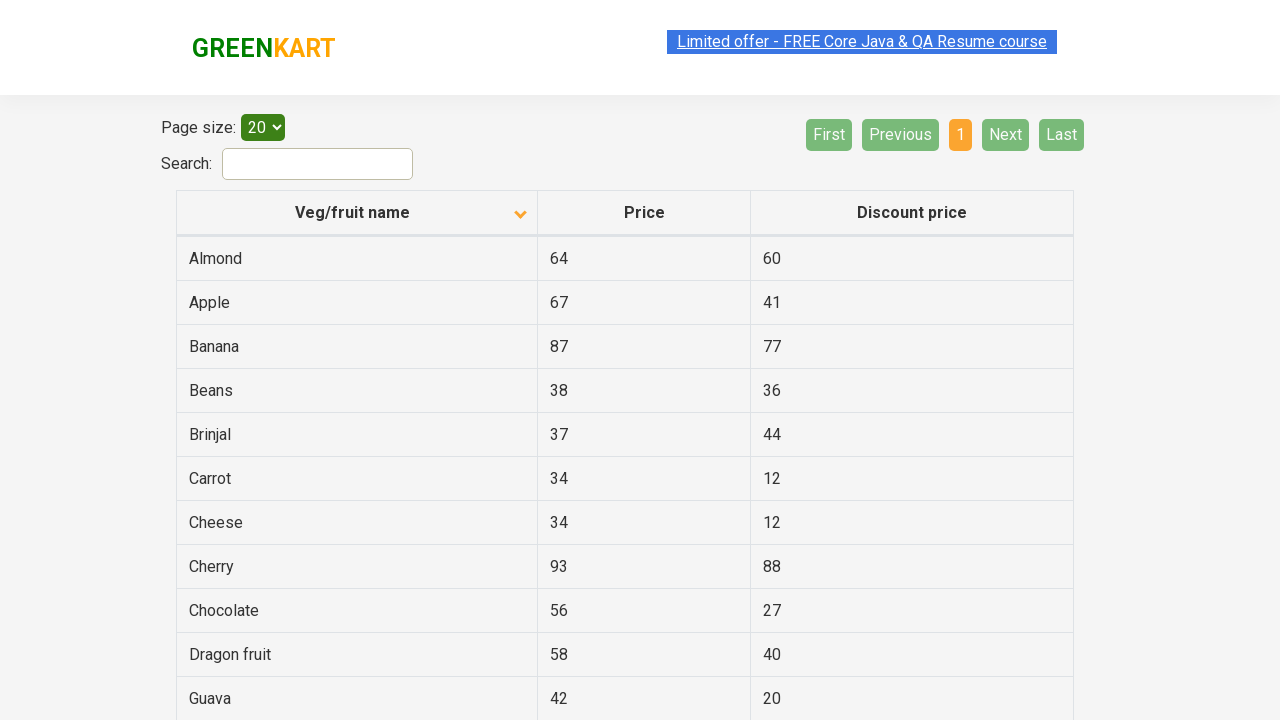

Waited for sort operation to complete
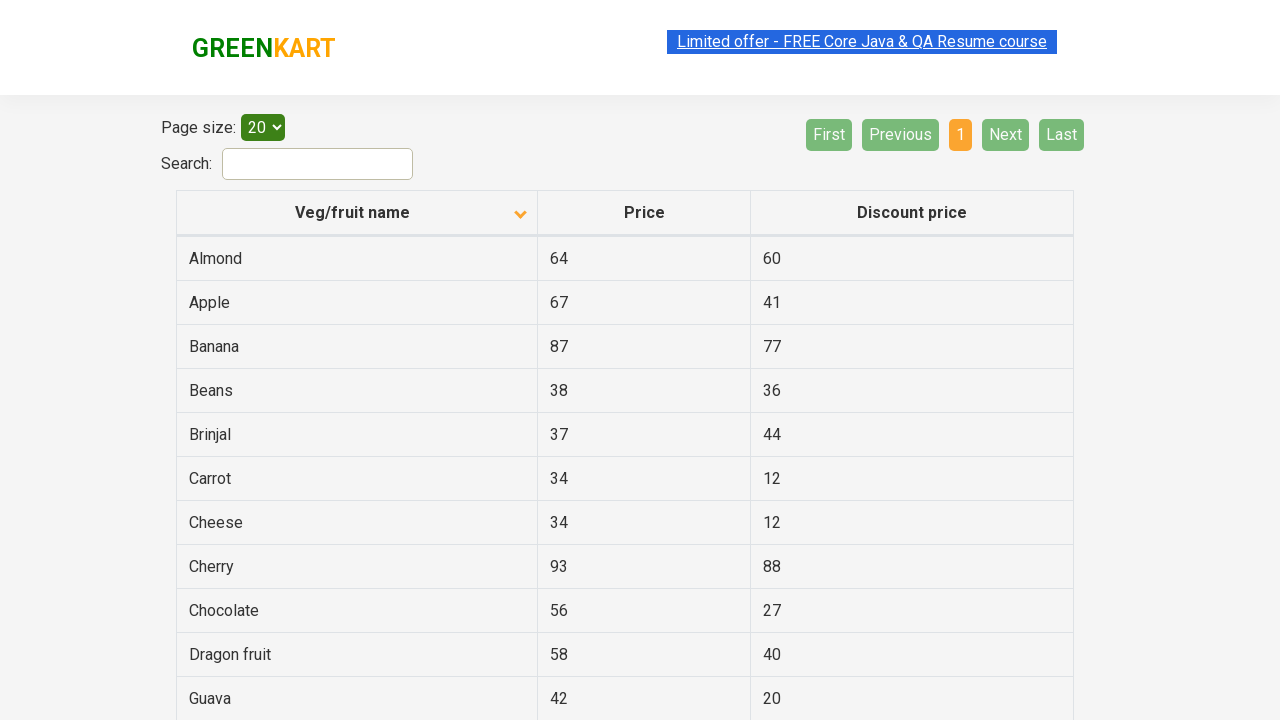

Verified sorted table elements are visible
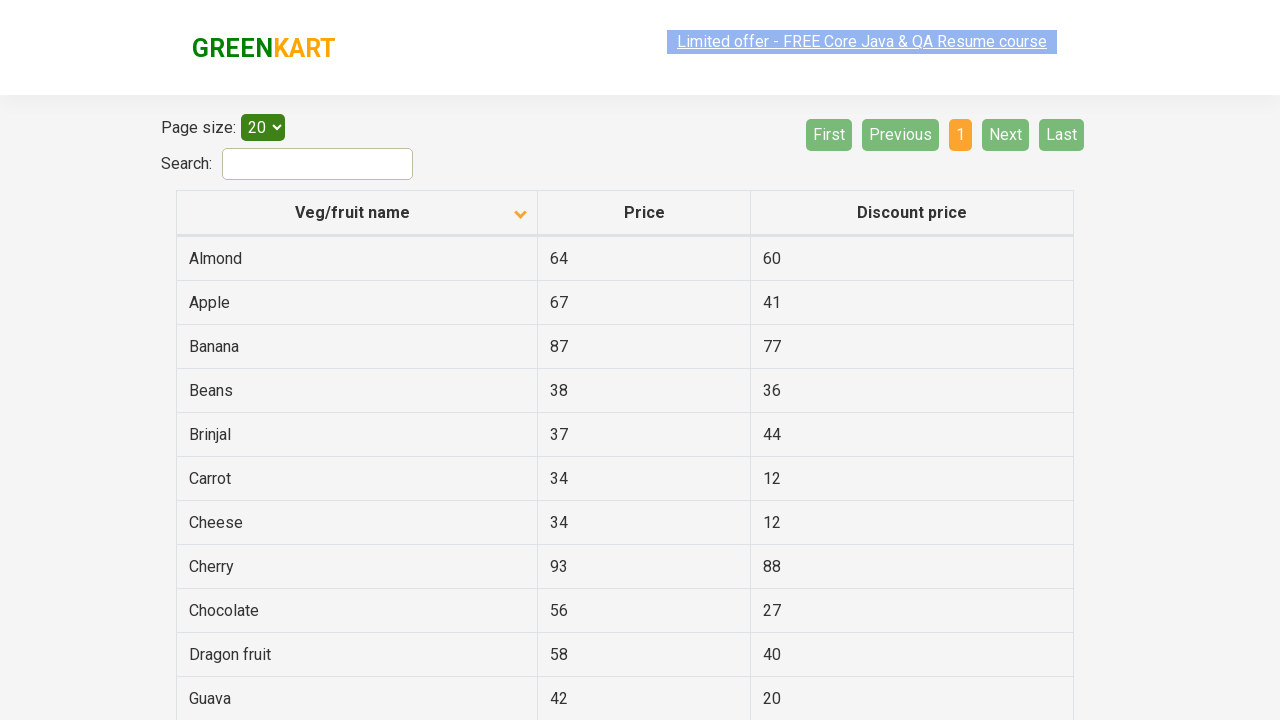

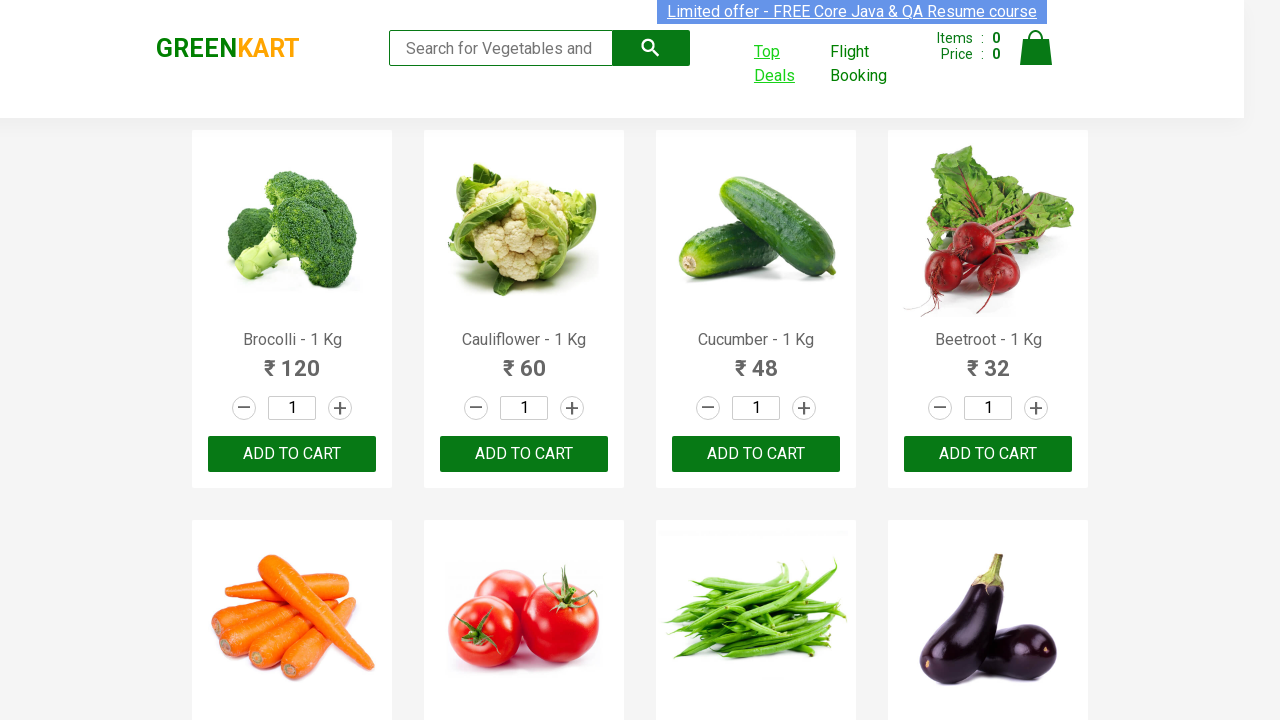